Tests jQuery UI datepicker functionality by navigating to the demo page, switching to the iframe containing the datepicker, and setting a date value using JavaScript execution.

Starting URL: http://jqueryui.com/datepicker/

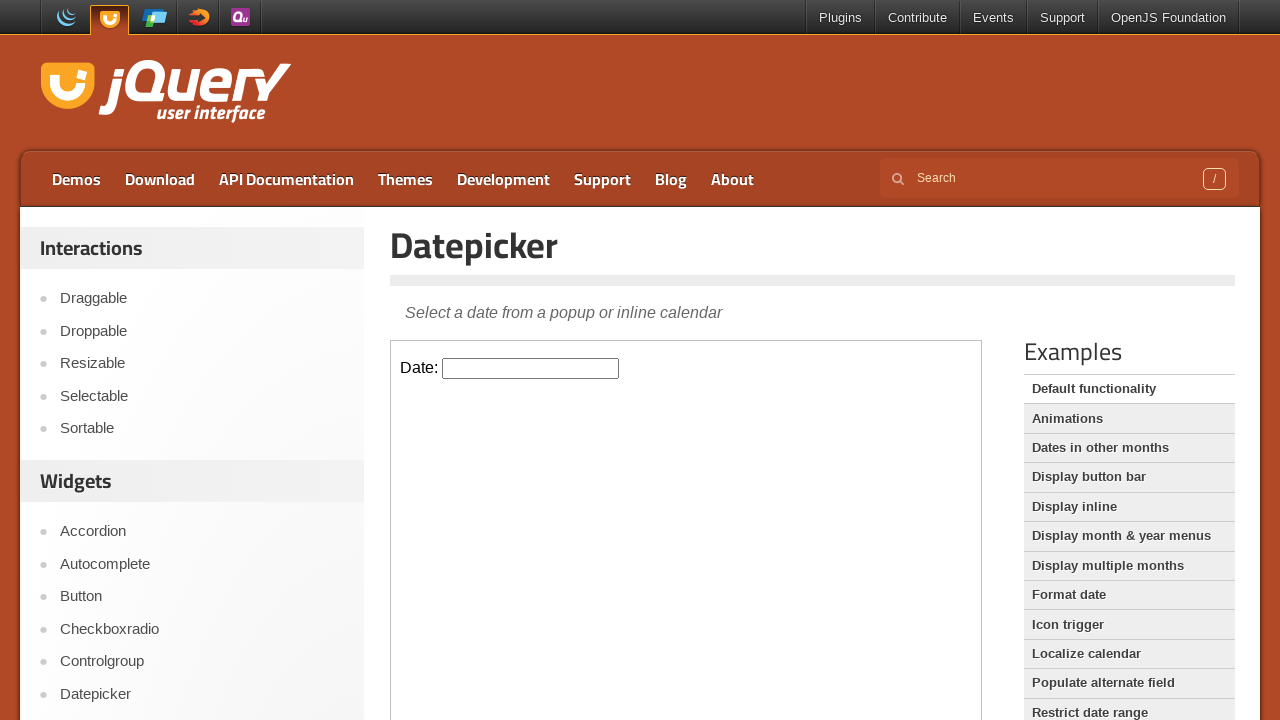

Located iframe containing datepicker demo
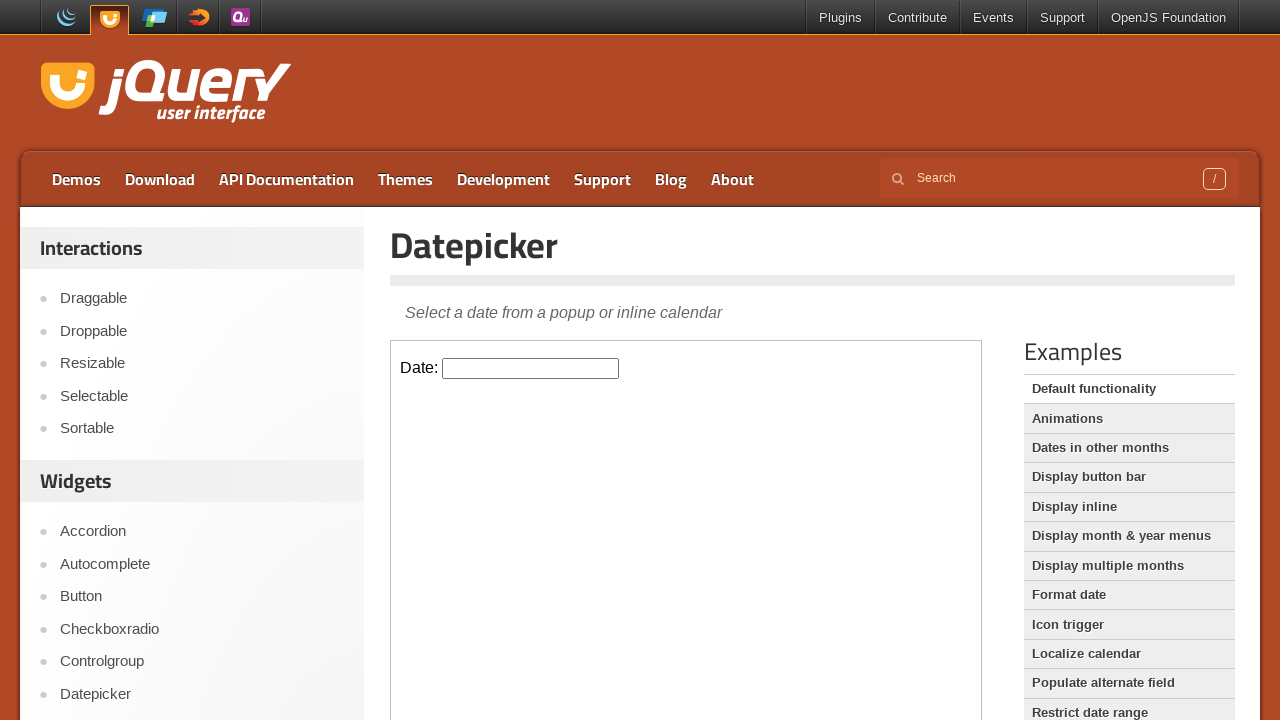

Located datepicker input element
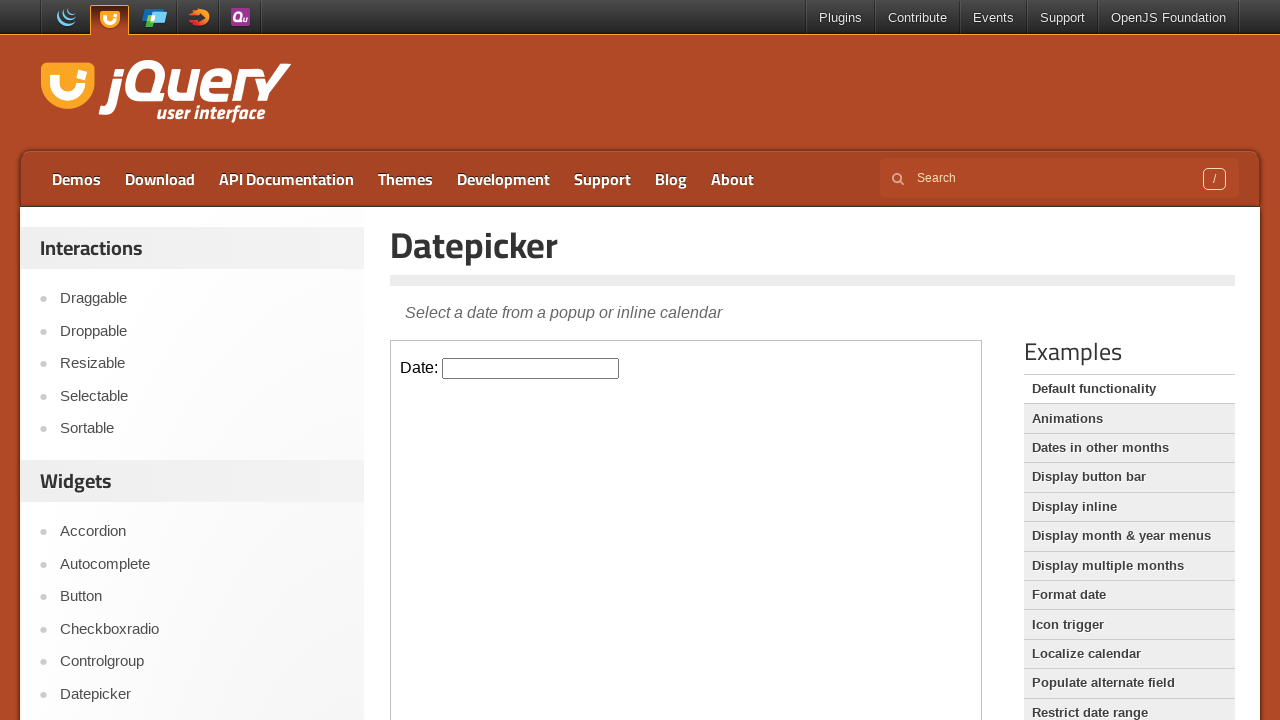

Datepicker input became visible
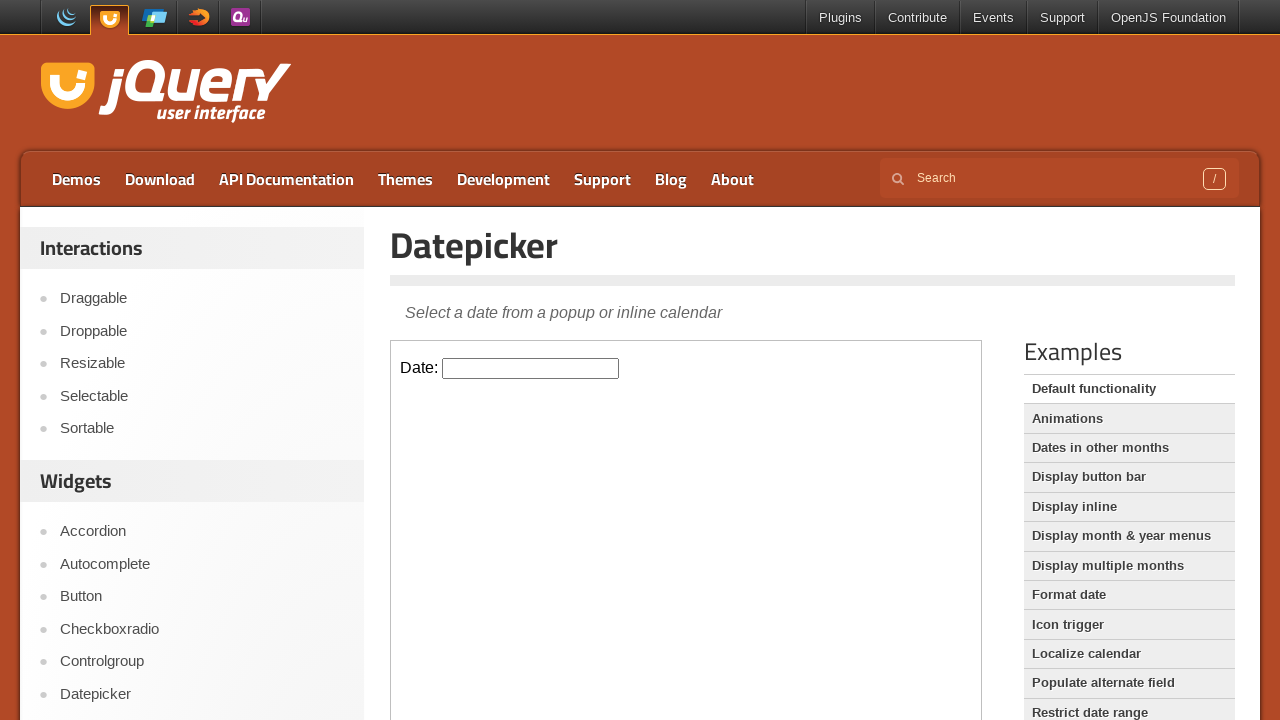

Clicked datepicker to open the date picker at (531, 368) on iframe.demo-frame >> internal:control=enter-frame >> #datepicker
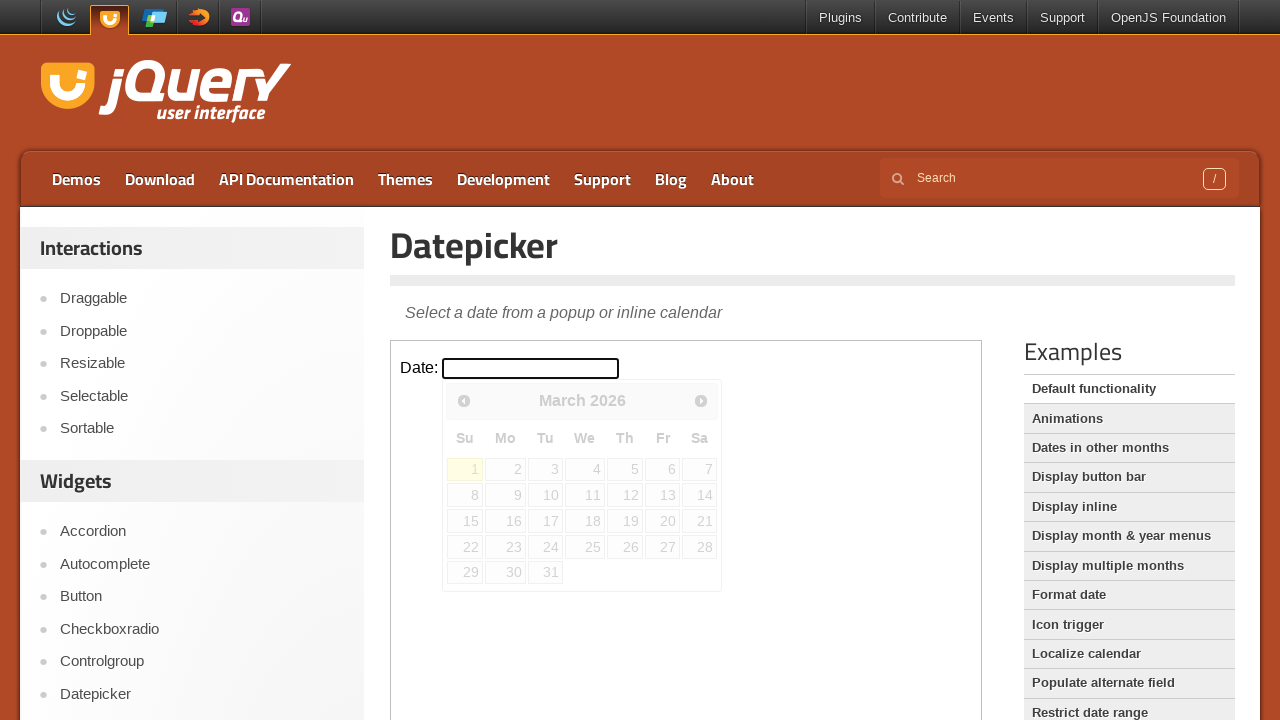

Set datepicker date to 02/20/2022 using JavaScript
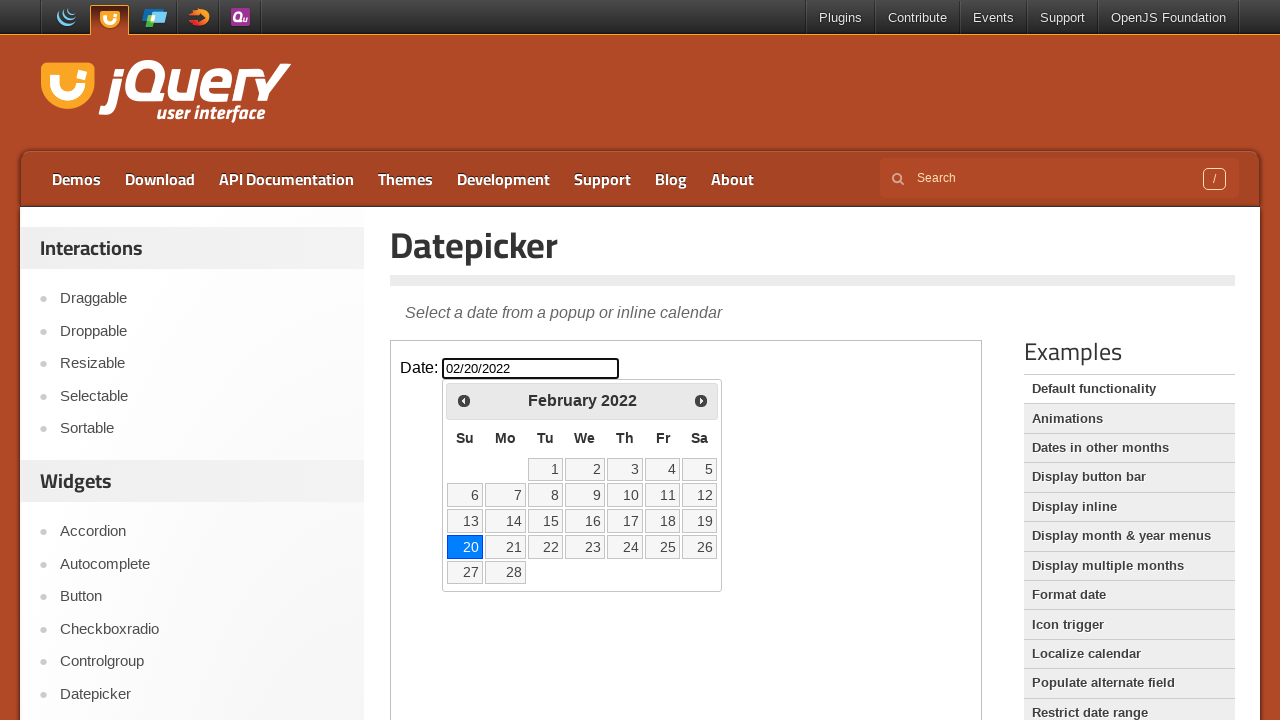

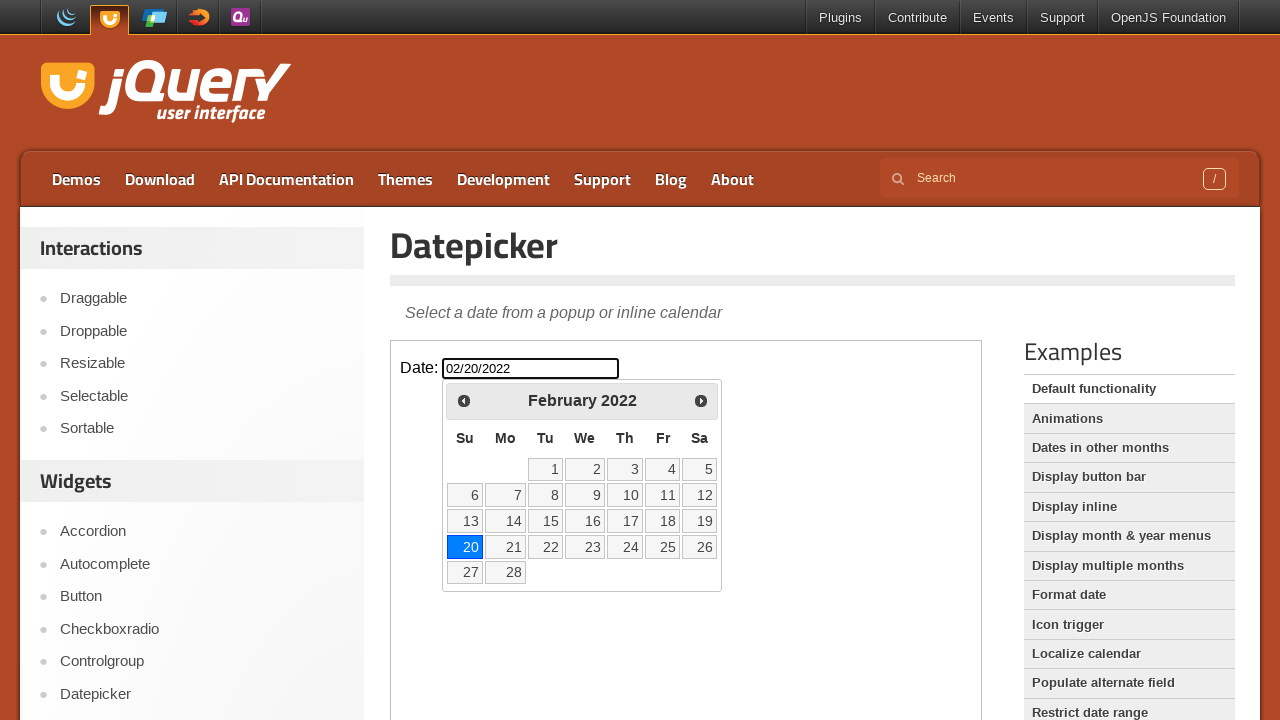